Tests window handling by clicking to open a new window, filling a form in the new window, closing it, then returning to the original page to click another button

Starting URL: https://www.leafground.com/window.xhtml

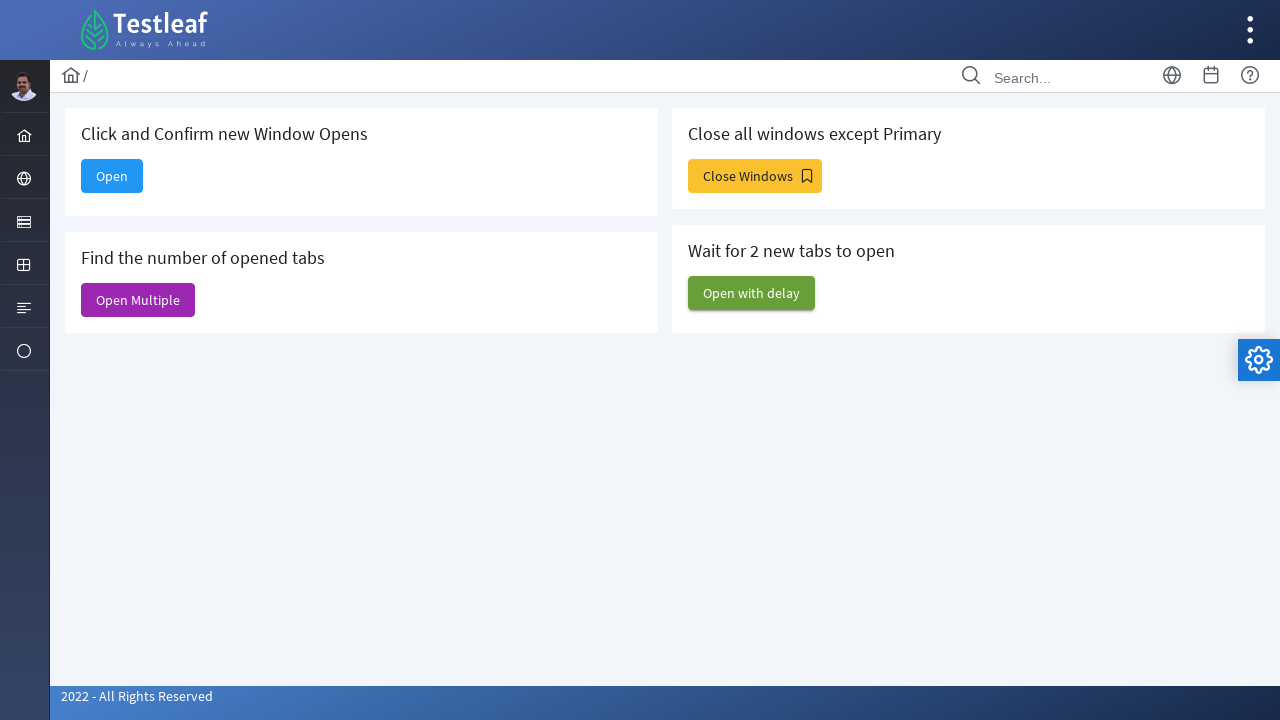

Clicked 'Open' button to open new window at (112, 176) on internal:text="Open"s
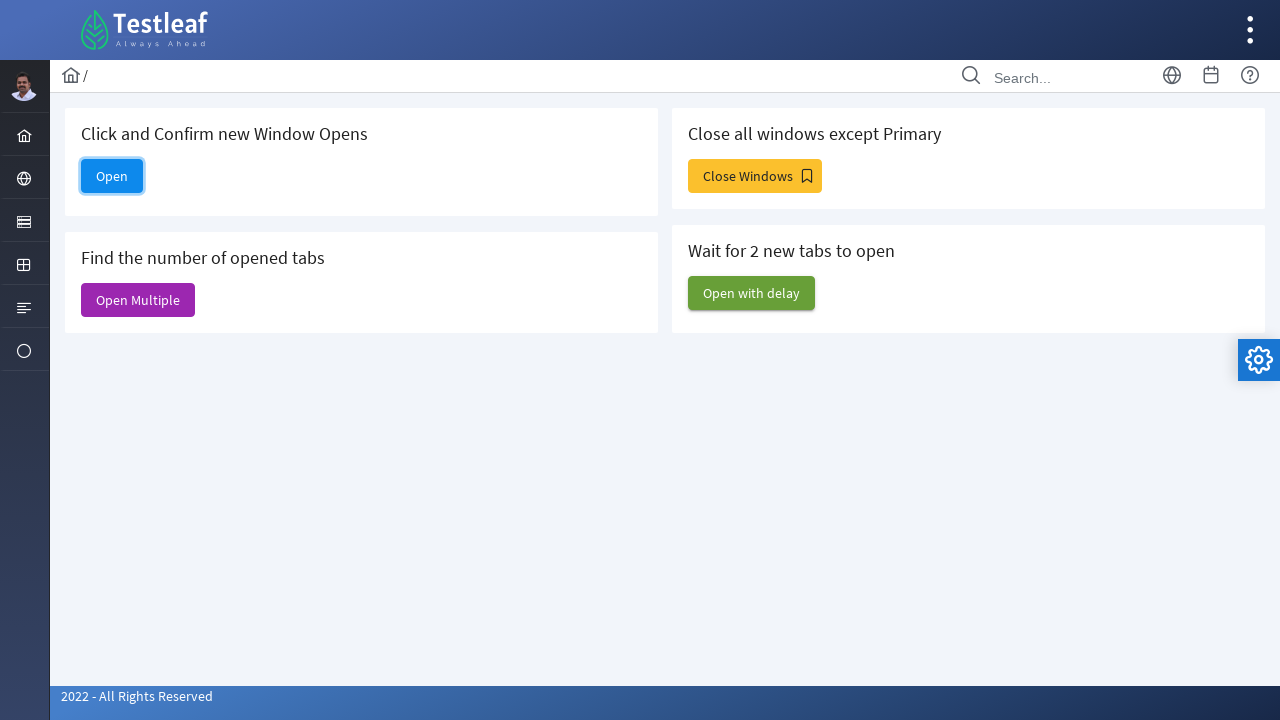

New window opened and captured
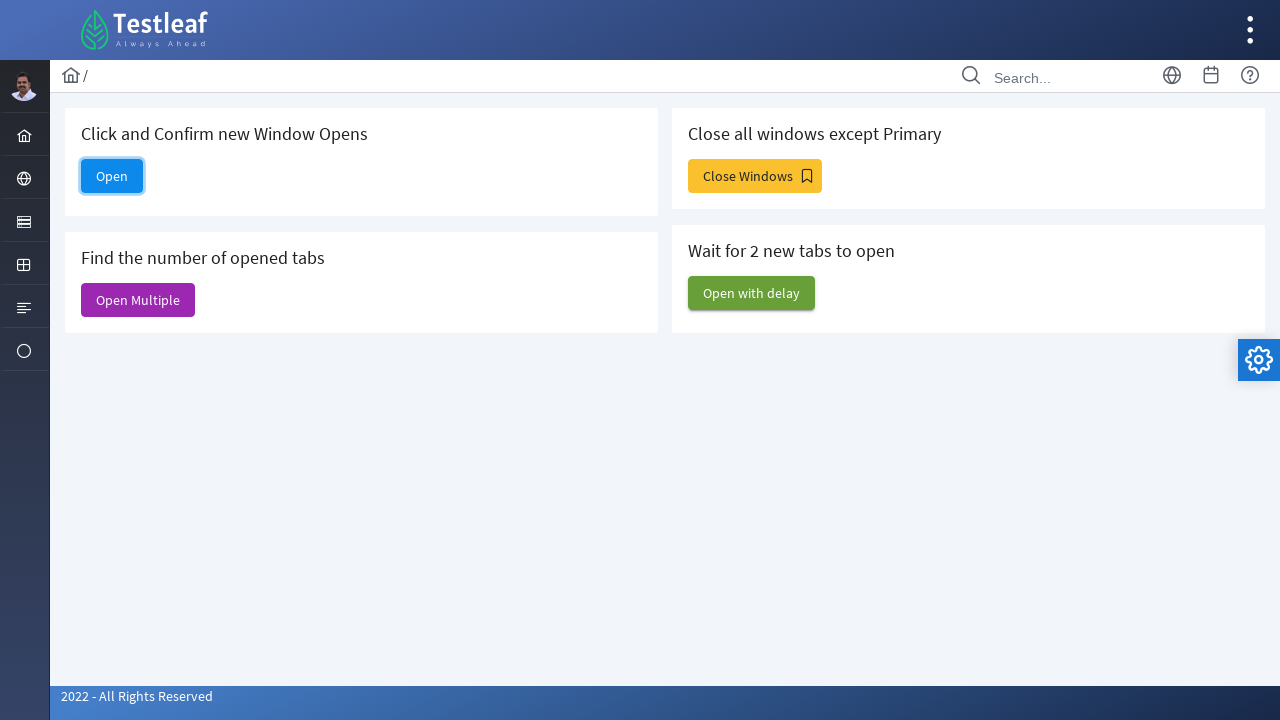

New window loaded completely
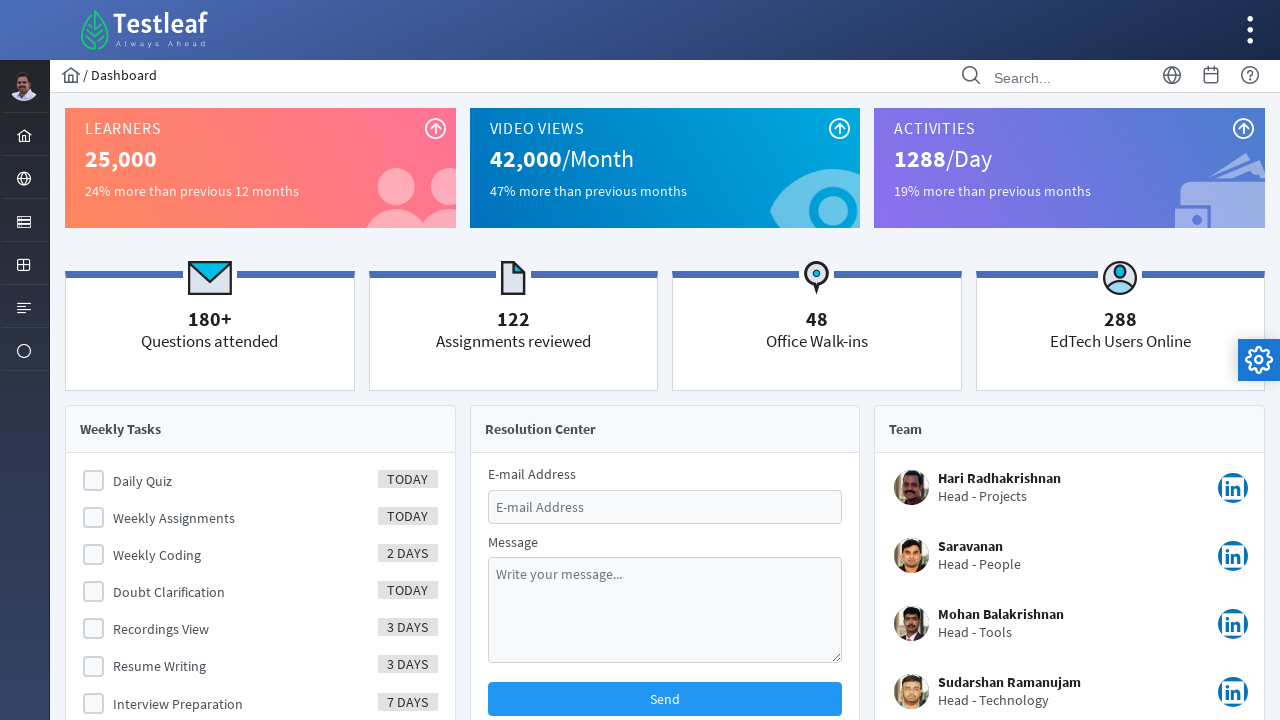

Filled email field with 'R@gmail.com' in new window on #email
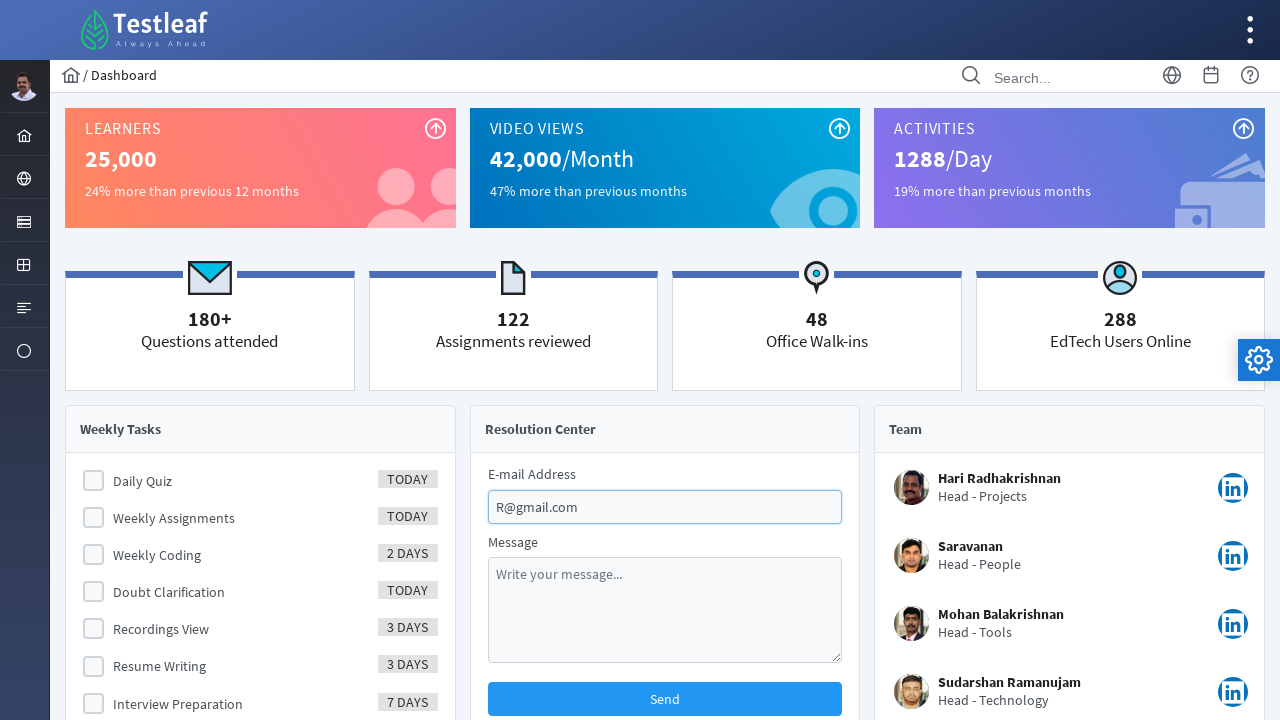

Closed the new window
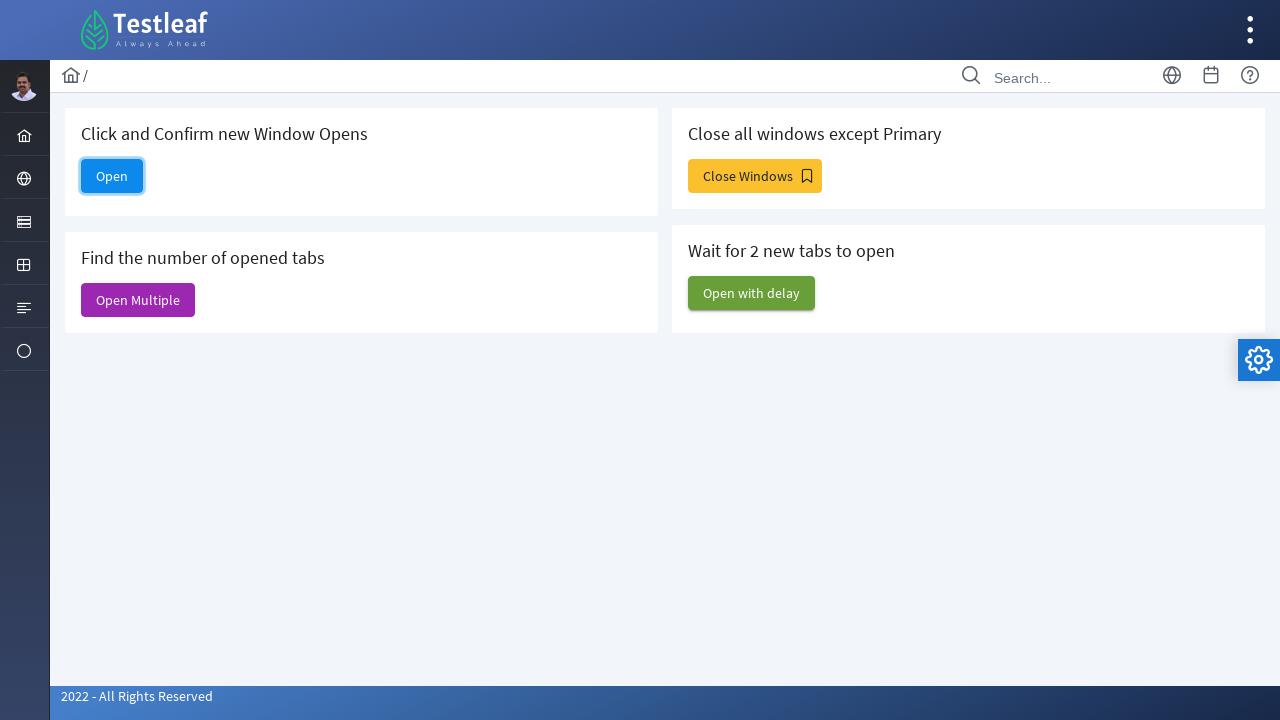

Brought original page to front
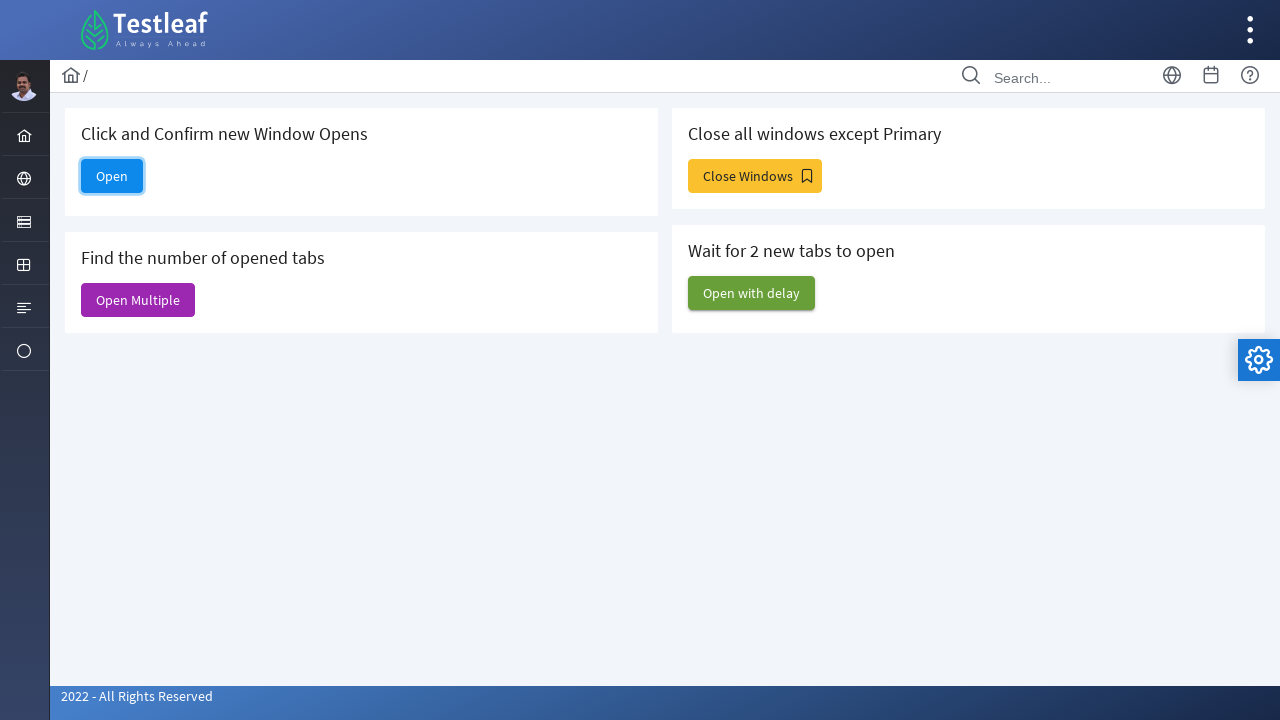

Clicked 'Open Multiple' button at (138, 300) on xpath=//span[text()='Open Multiple']/..
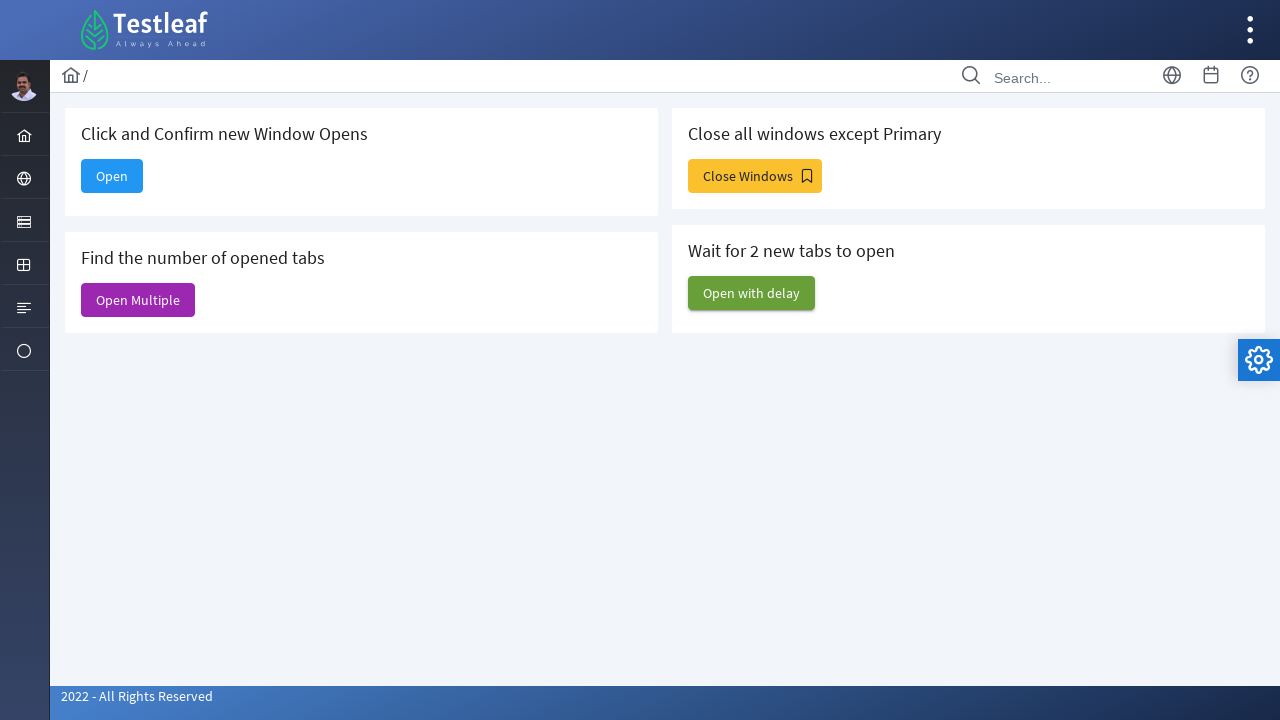

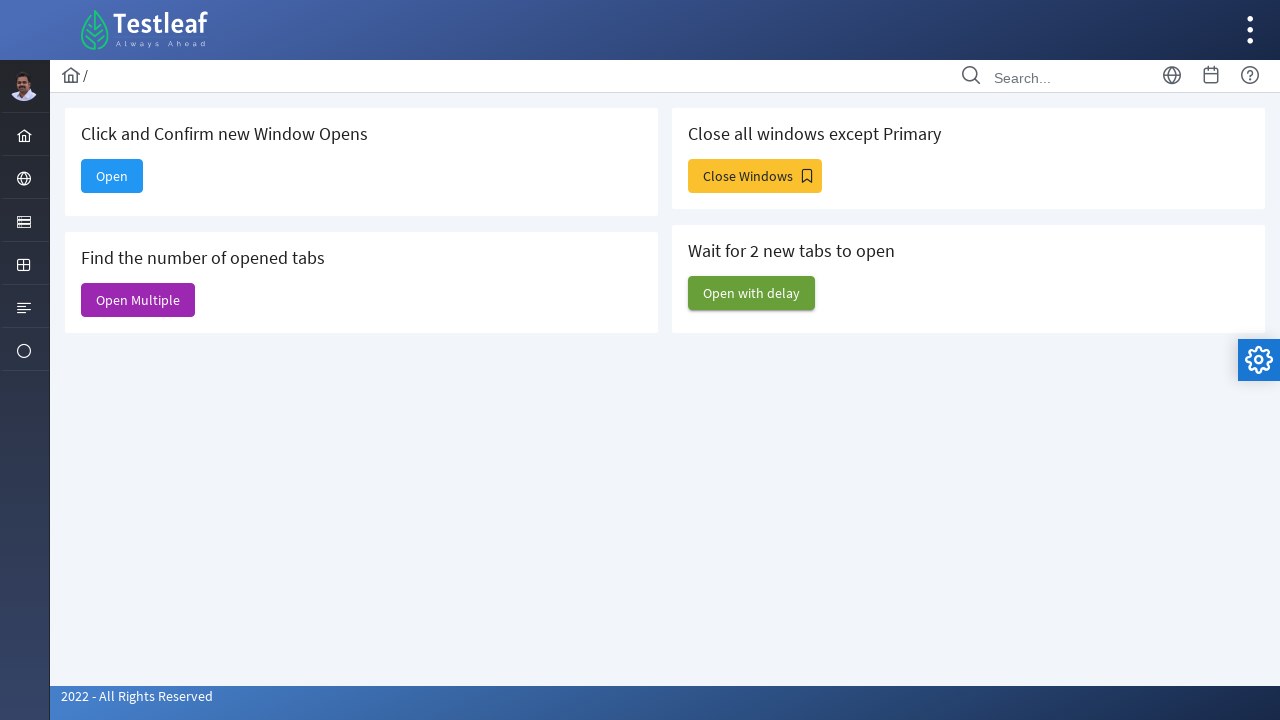